Tests single checkbox and radio button selection by clicking specific options and verifying they are selected

Starting URL: https://automationfc.github.io/multiple-fields/

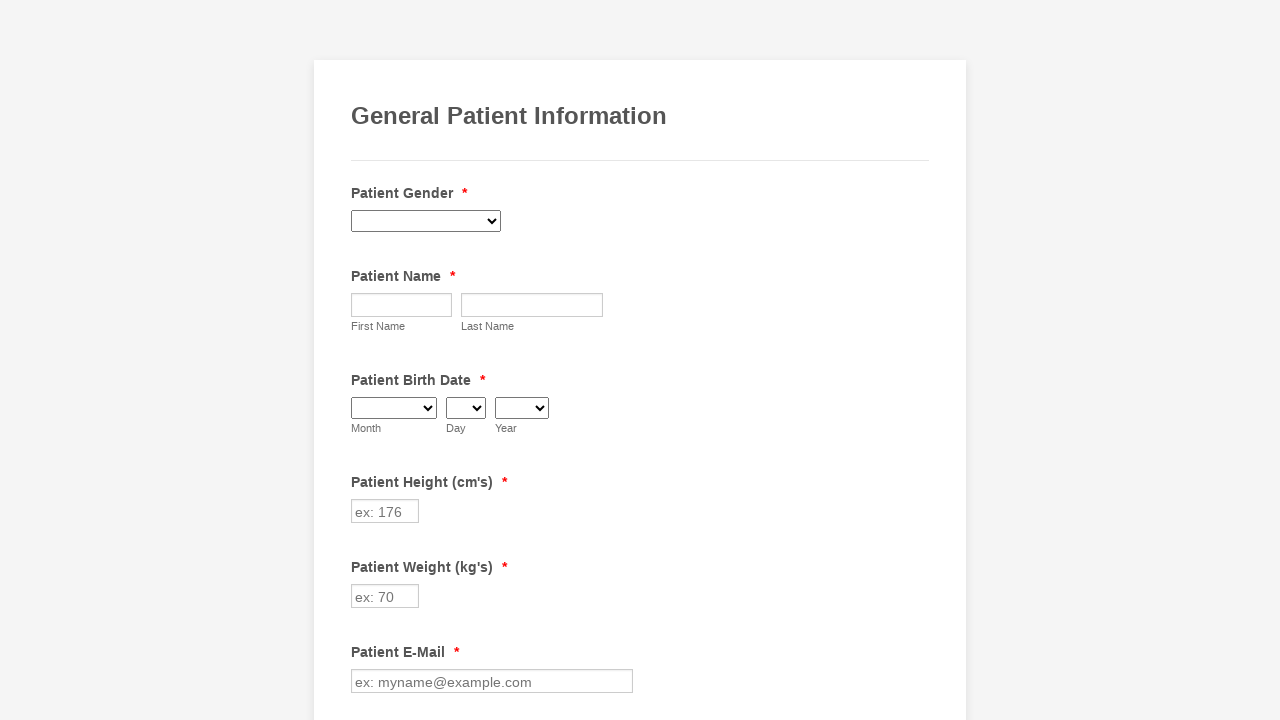

Clicked Diabetes checkbox at (362, 360) on xpath=//label[contains(text(),'Diabetes')]/preceding-sibling::input
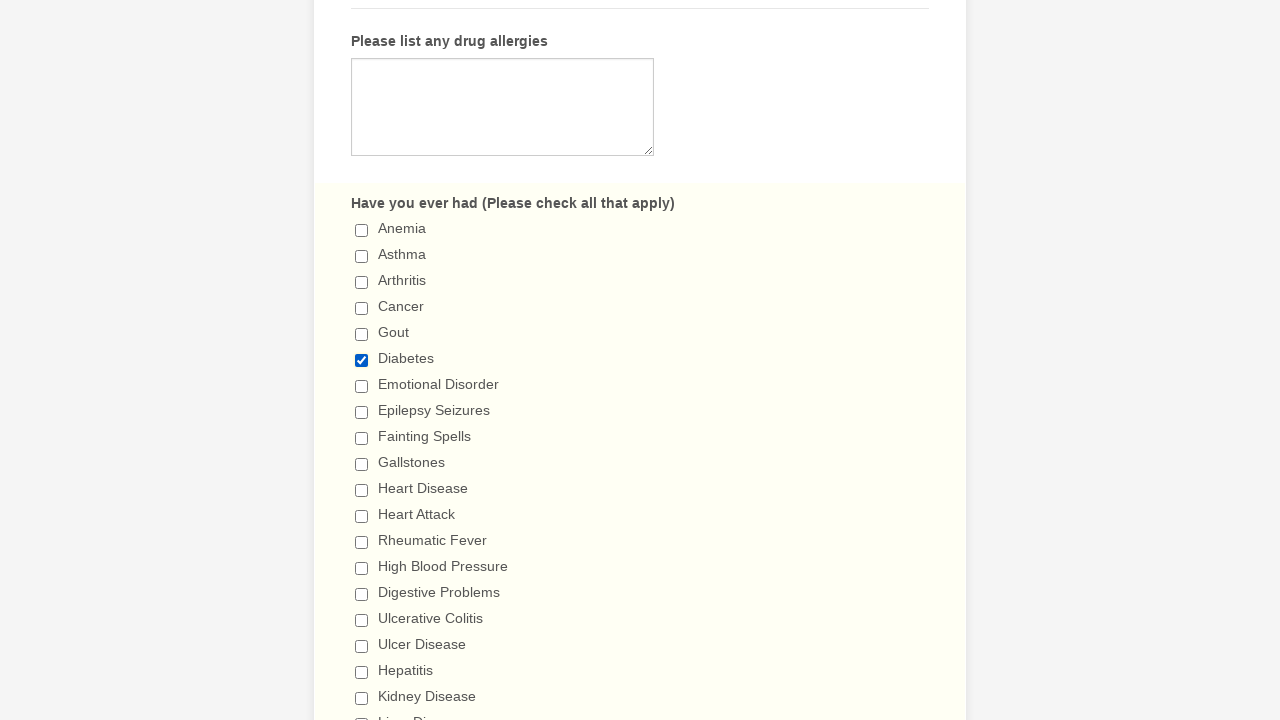

Clicked 'I don't drink' radio button at (362, 361) on //label[contains(text(),"I don't drink")]/preceding-sibling::input
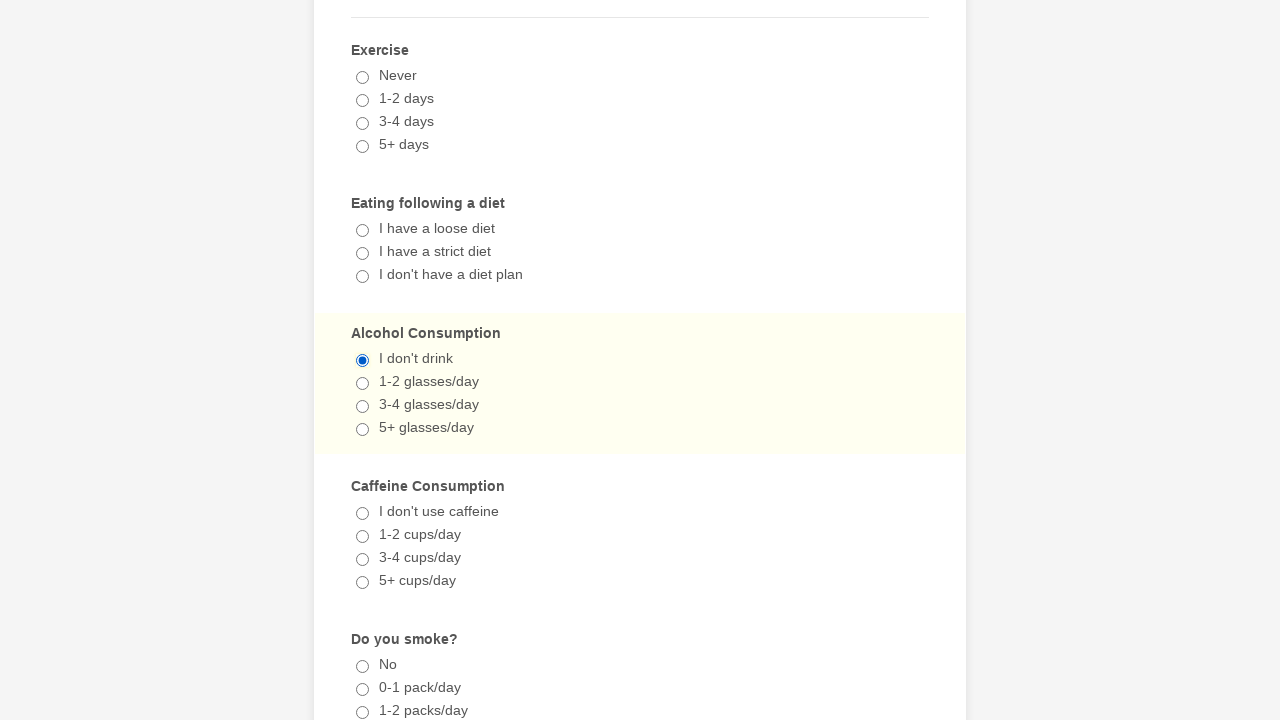

Verified Diabetes checkbox is selected
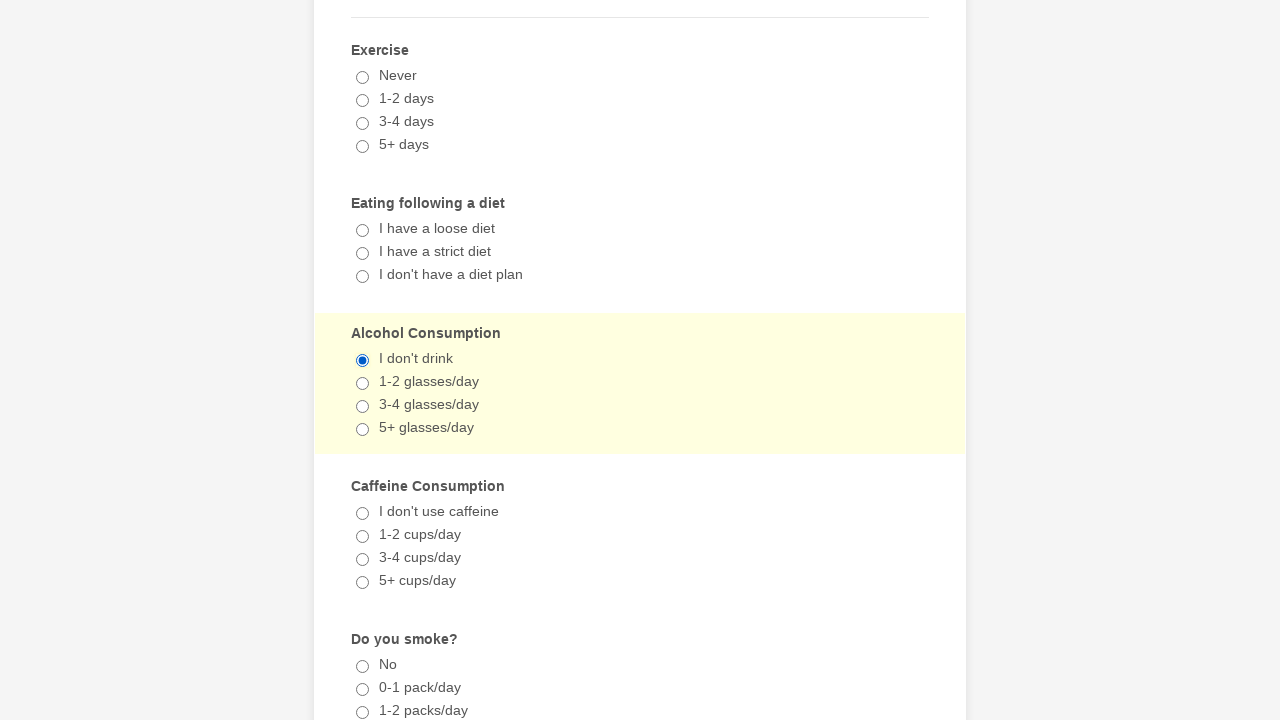

Verified 'I don't drink' radio button is selected
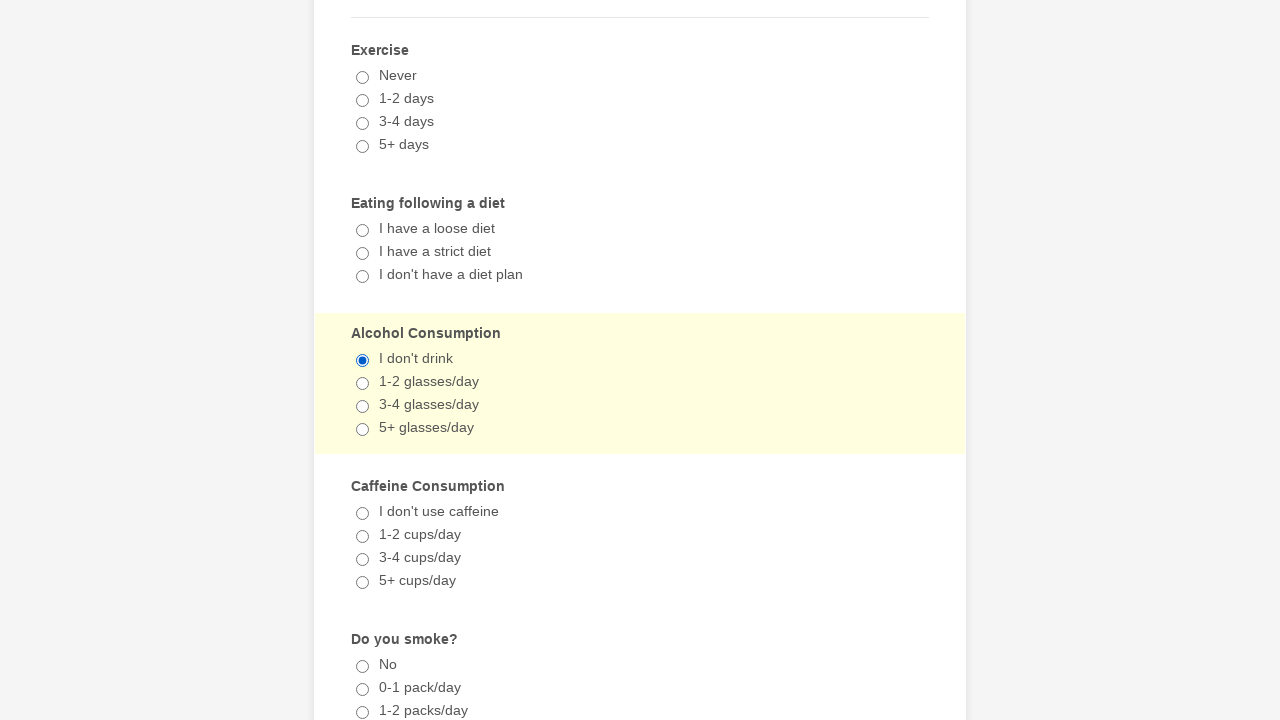

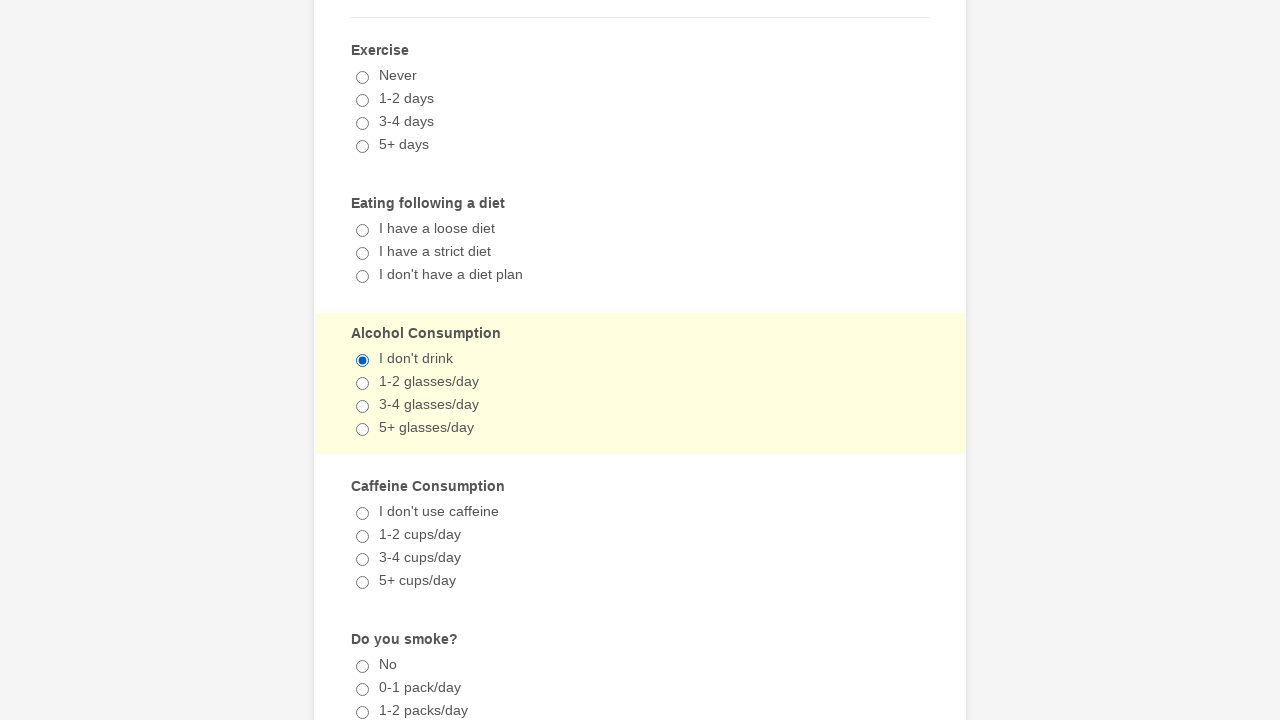